Tests various UI interactions including visibility checks, hiding elements, dismissing dialog alerts, mouse hover actions, and iframe navigation on an automation practice page.

Starting URL: https://rahulshettyacademy.com/AutomationPractice/

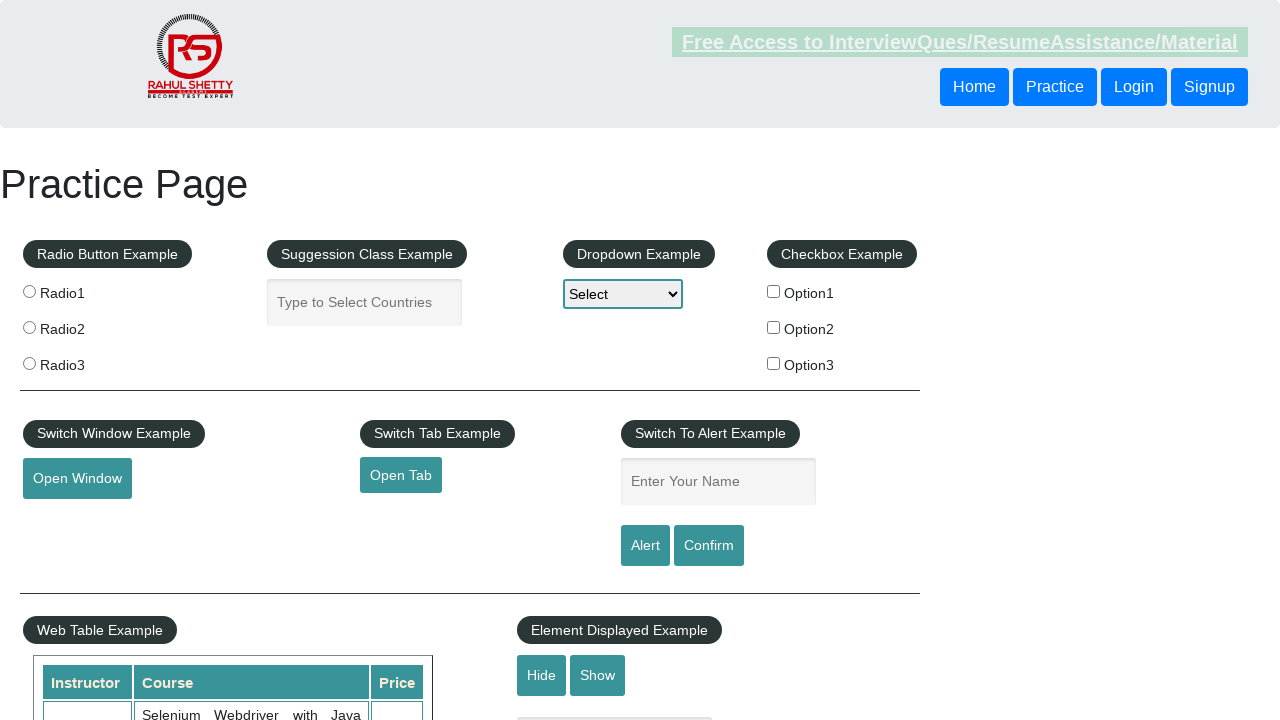

Text box element is visible
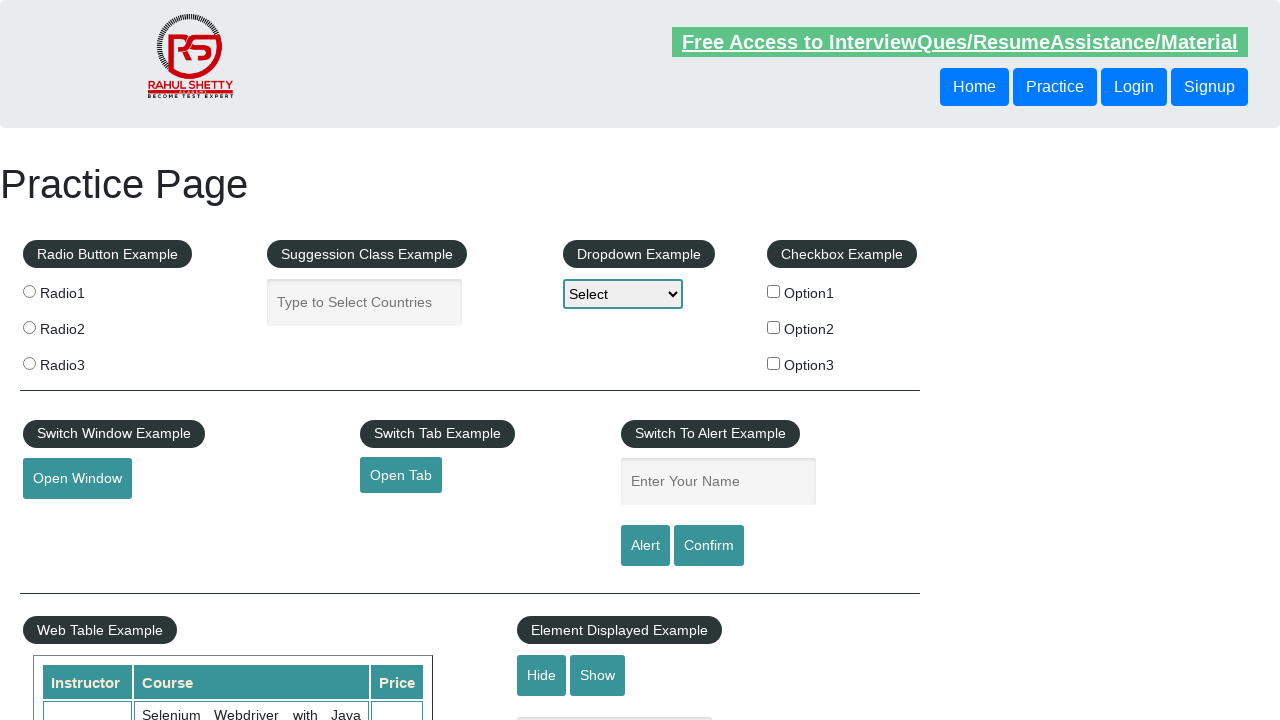

Clicked hide button to hide text box at (542, 675) on #hide-textbox
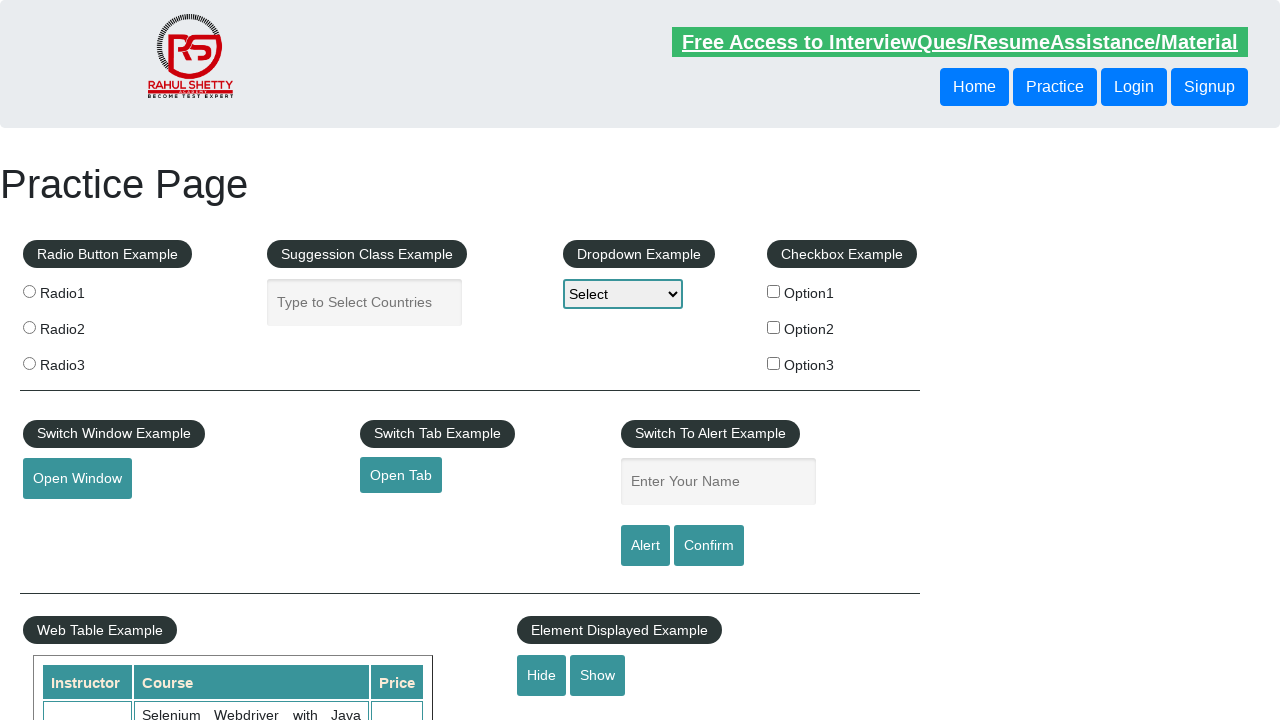

Text box element is now hidden
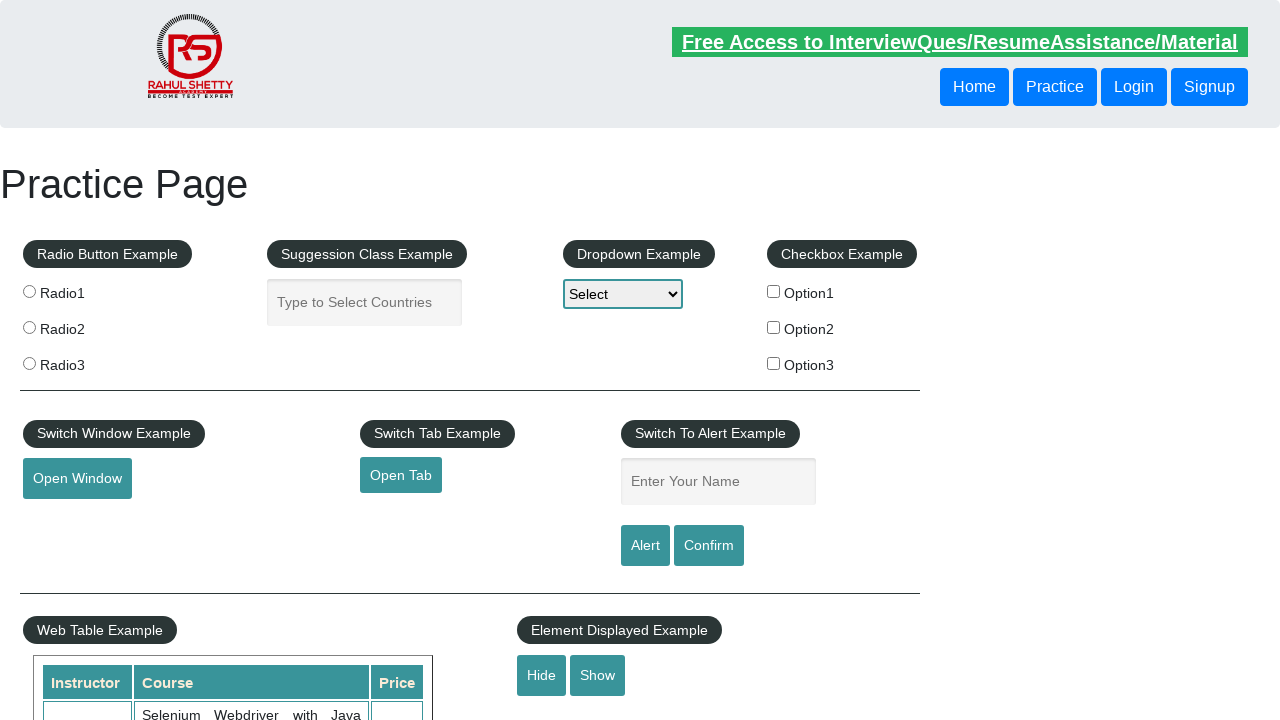

Set up dialog handler to dismiss confirmation dialogs
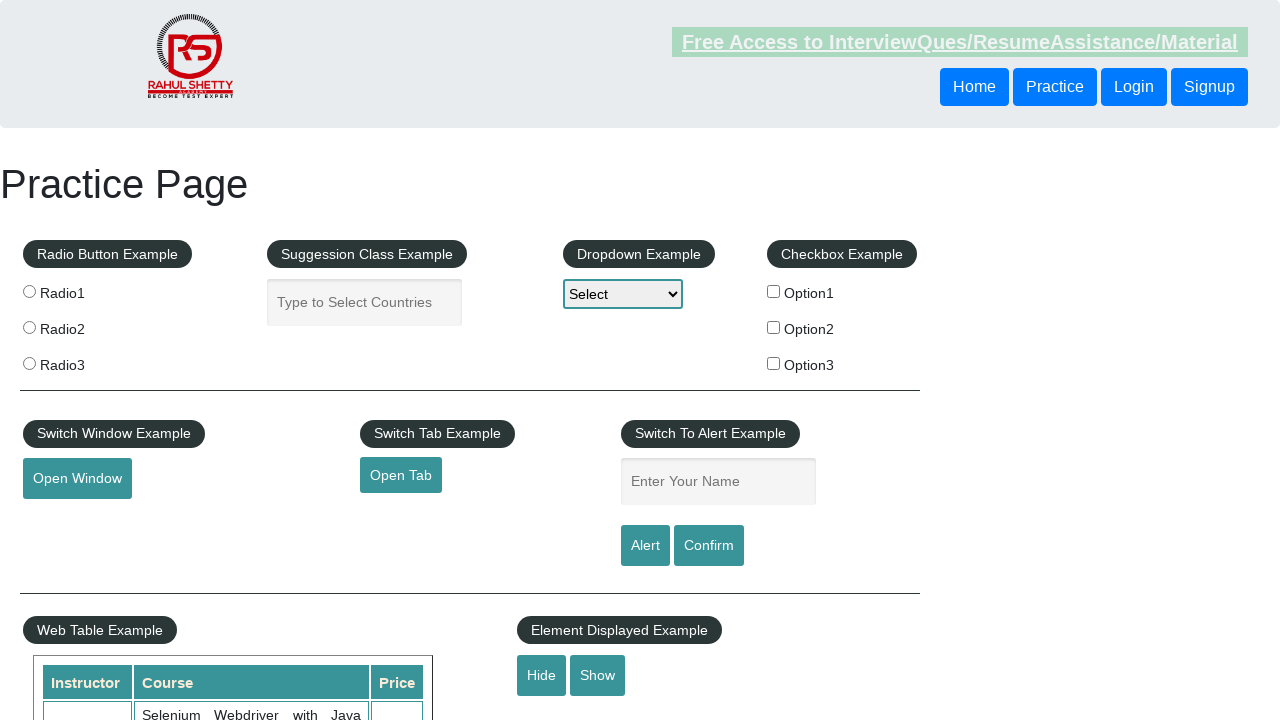

Clicked confirm button, dialog dismissed at (709, 546) on #confirmbtn
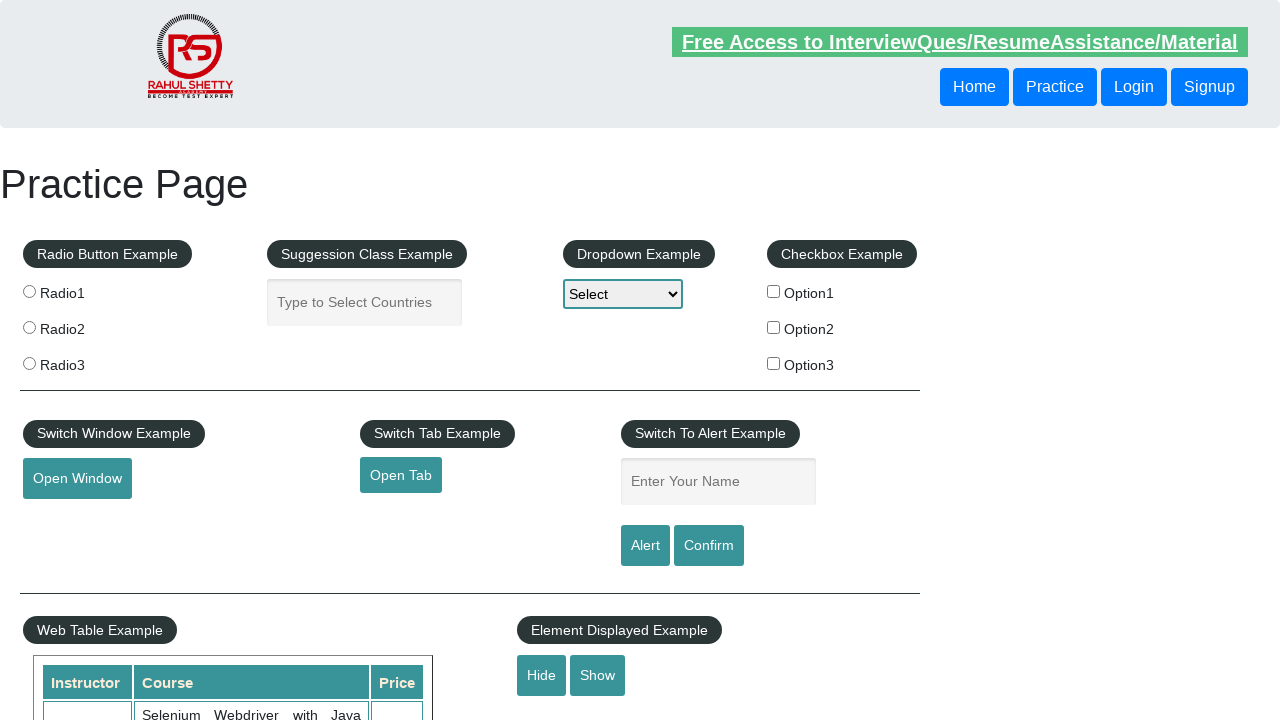

Mouse hovered over element to trigger hover effects at (83, 361) on #mousehover
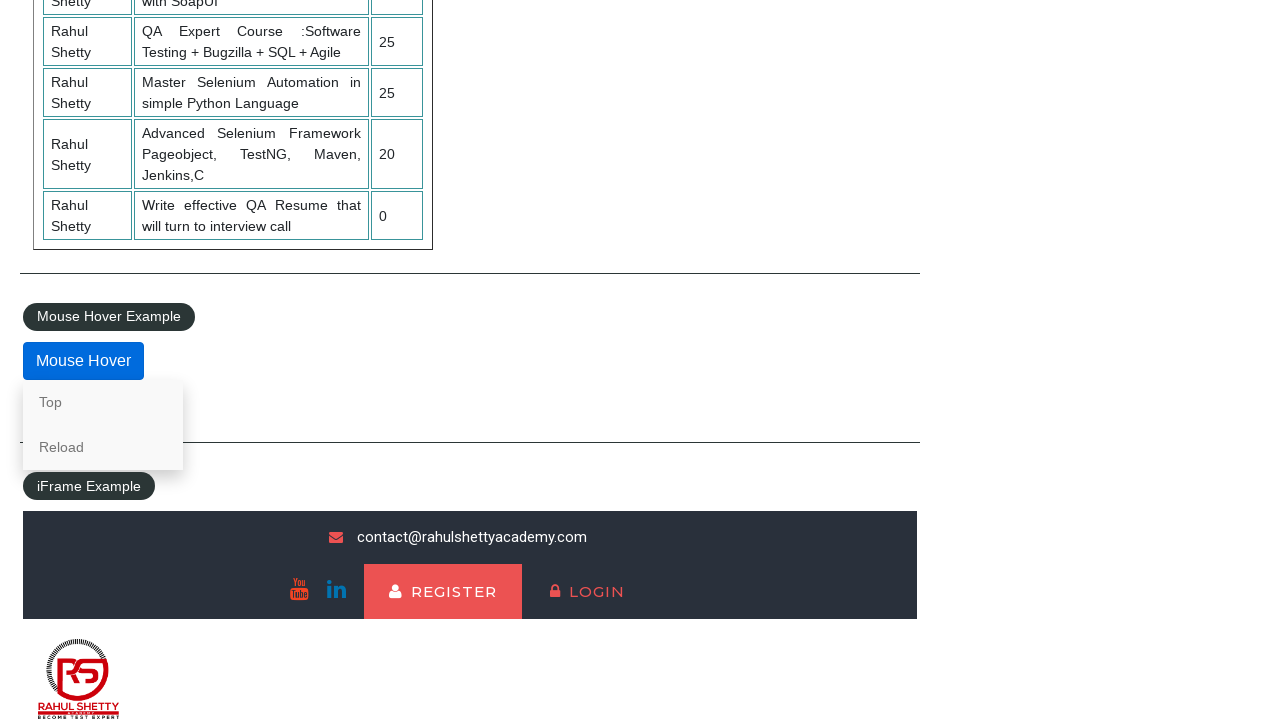

Located iframe with courses content
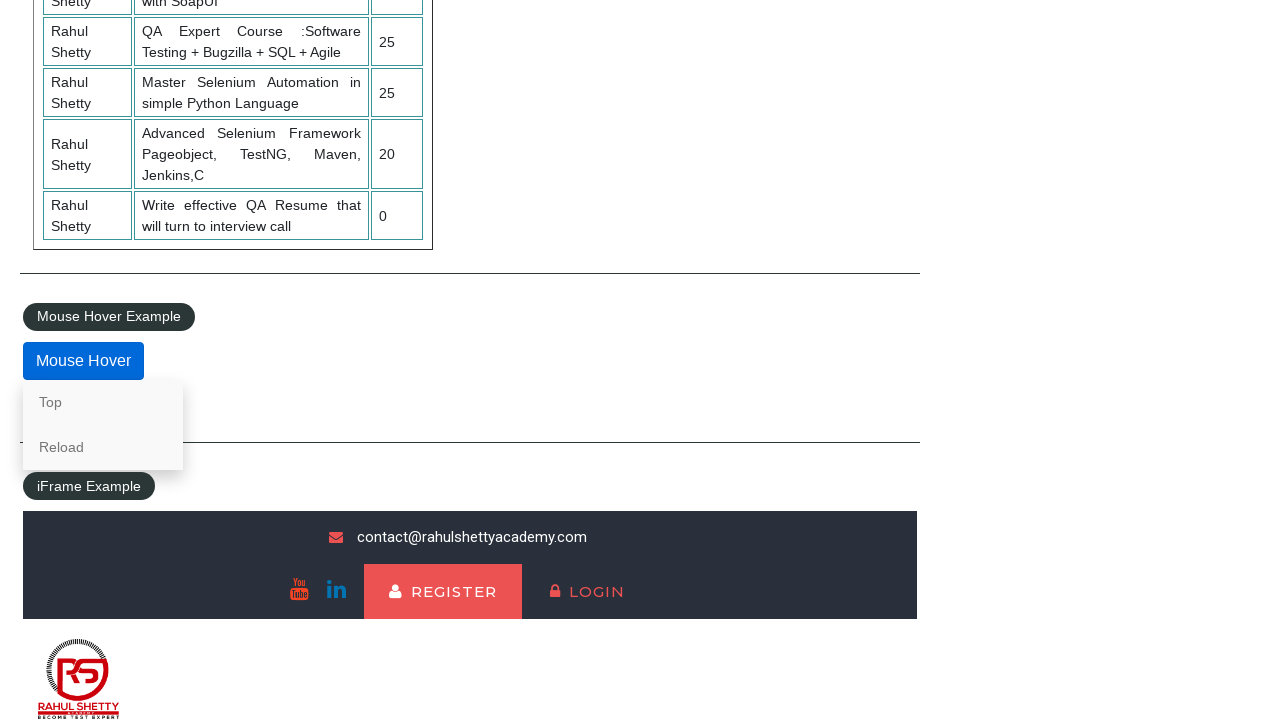

Clicked lifetime access link in iframe at (307, 675) on #courses-iframe >> internal:control=enter-frame >> li a[href*='lifetime-access']
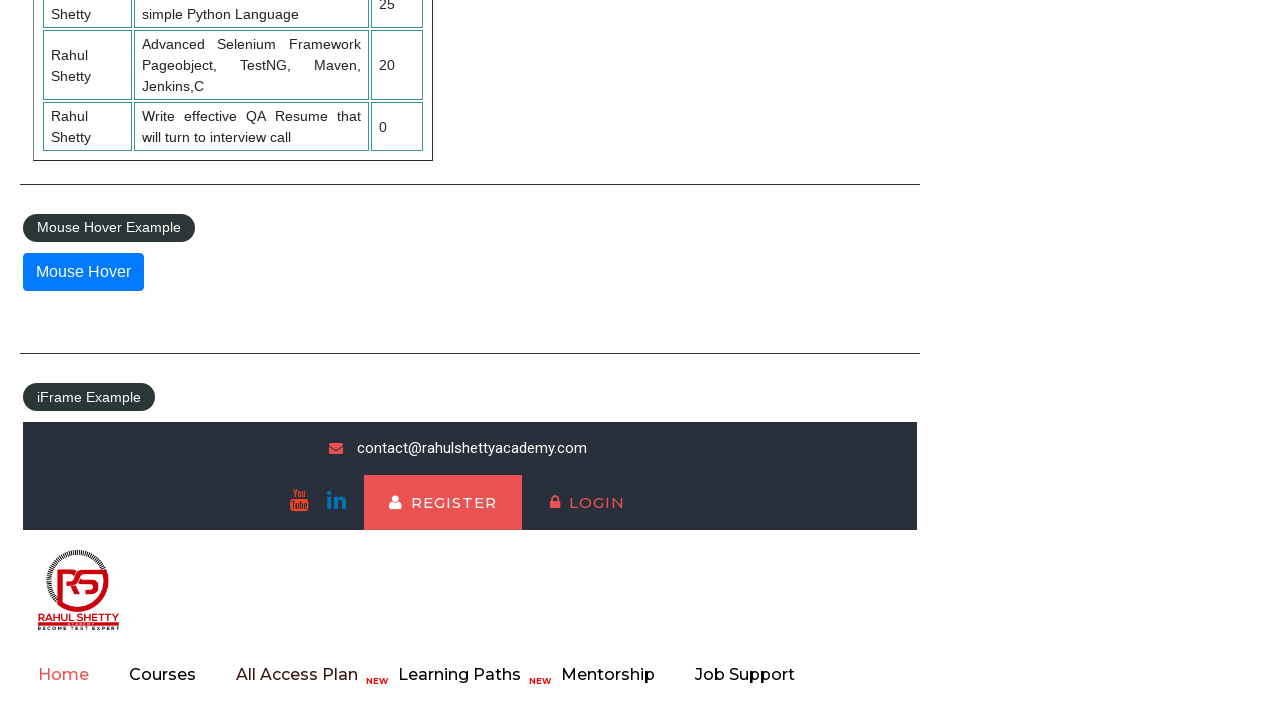

Retrieved text content from iframe: 'Join 13,522 Happy Subscibers!'
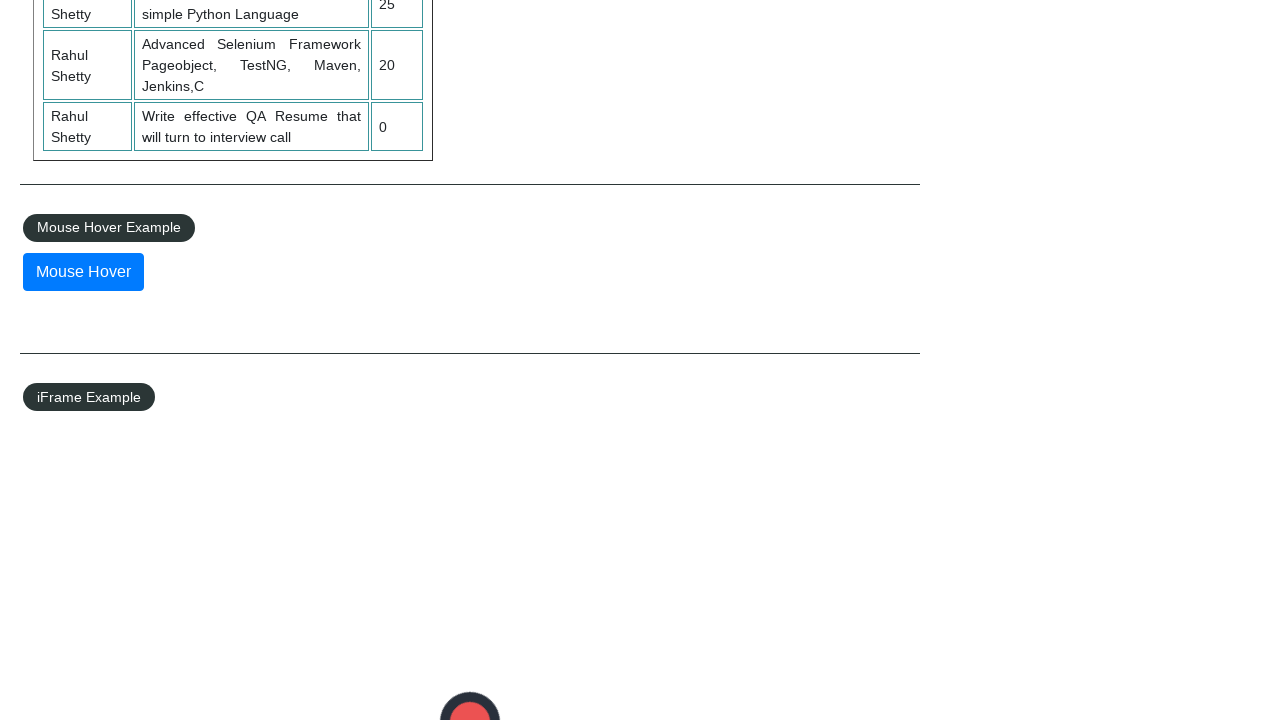

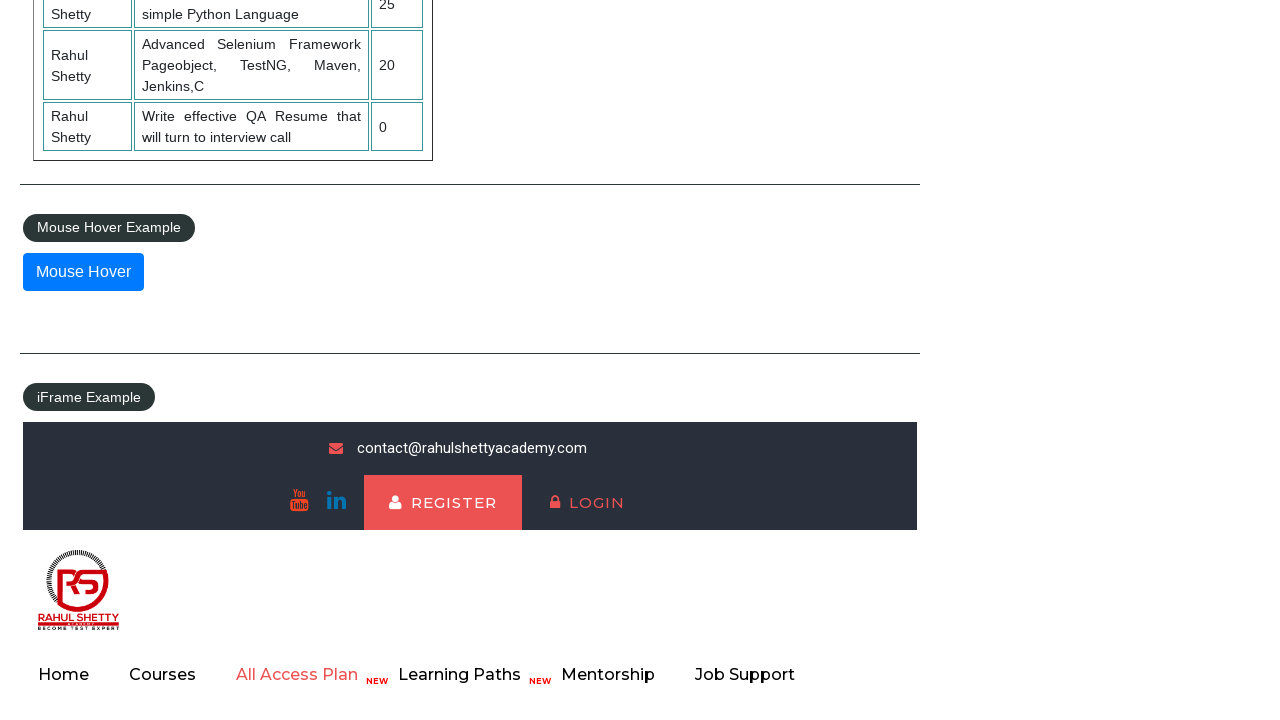